Tests text-to-speech functionality by selecting a voice (British English / Brian), entering text, and clicking the play button to generate speech

Starting URL: https://ttsmp3.com/

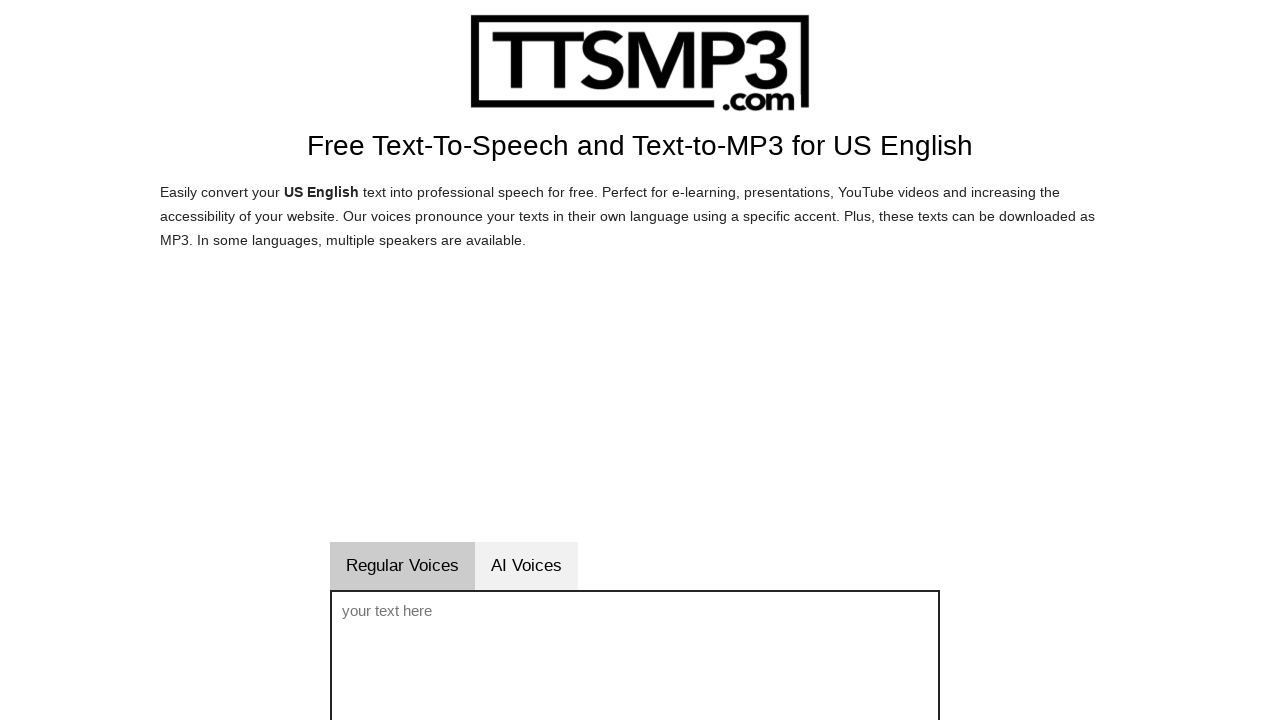

Selected British English / Brian voice from dropdown on #sprachwahl
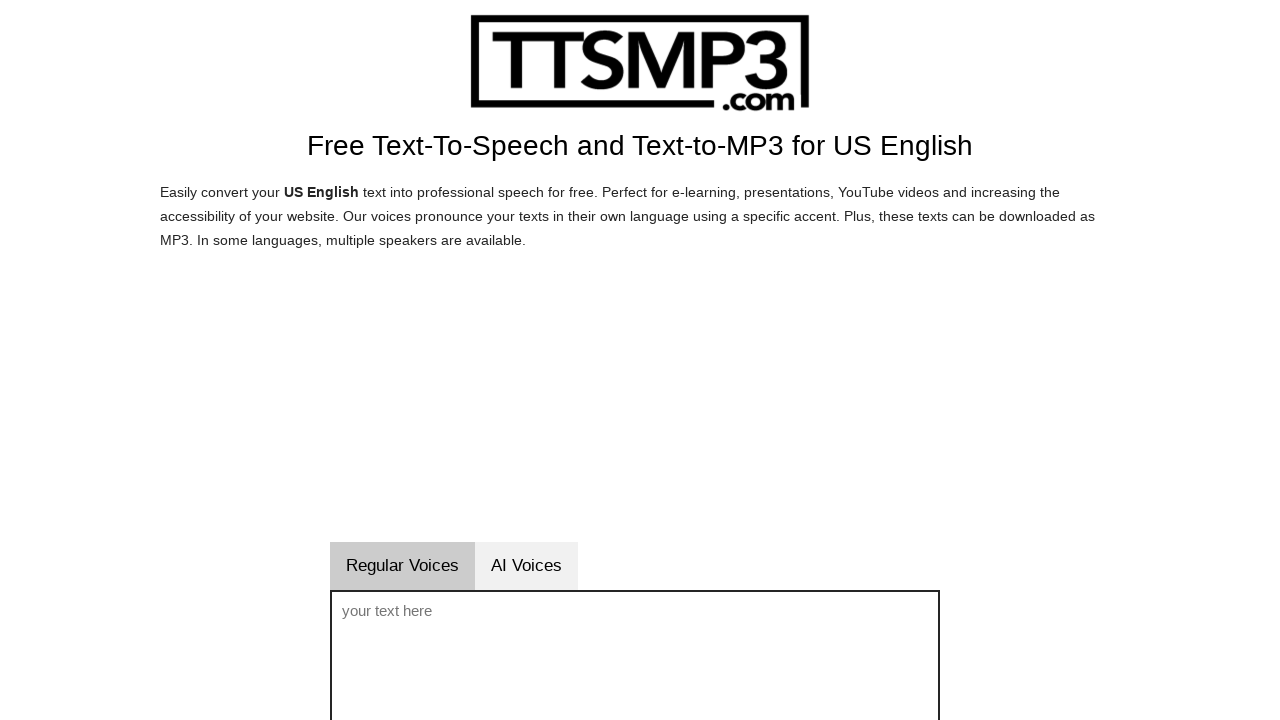

Entered text 'Hi i'm dhela didi!' in voice text field on #voicetext
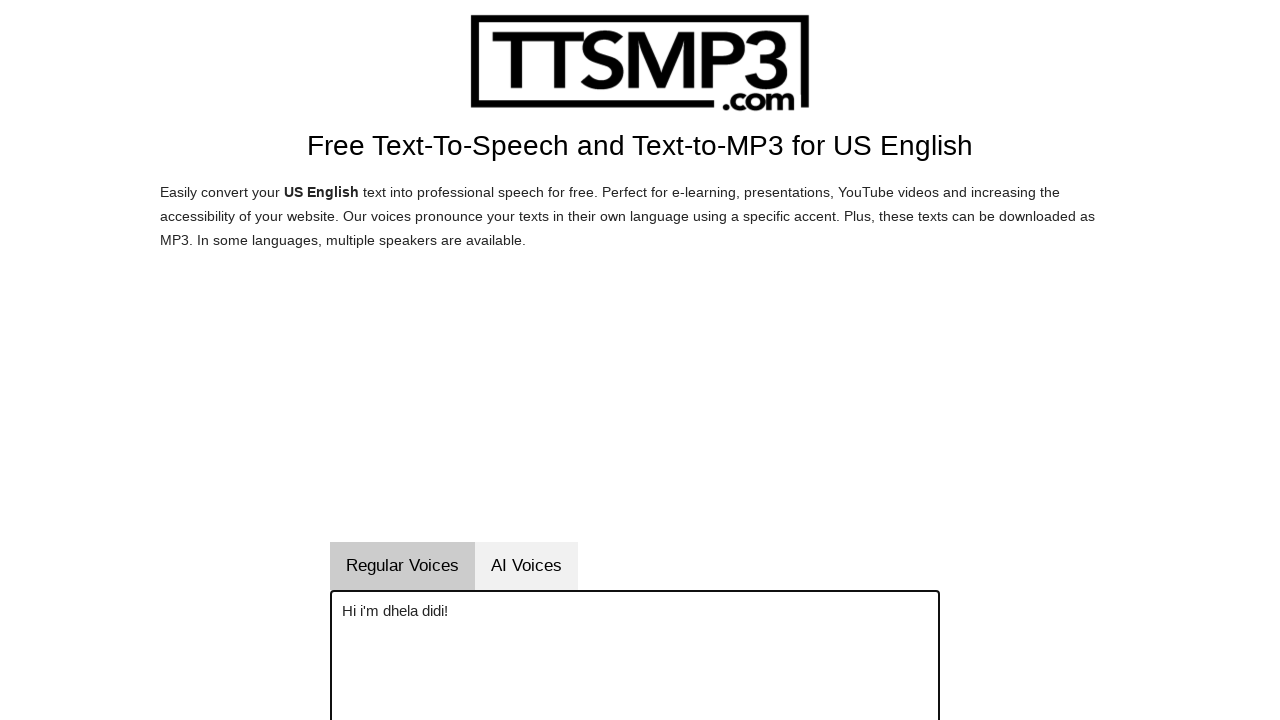

Clicked the play/speak button to generate speech at (694, 360) on #vorlesenbutton
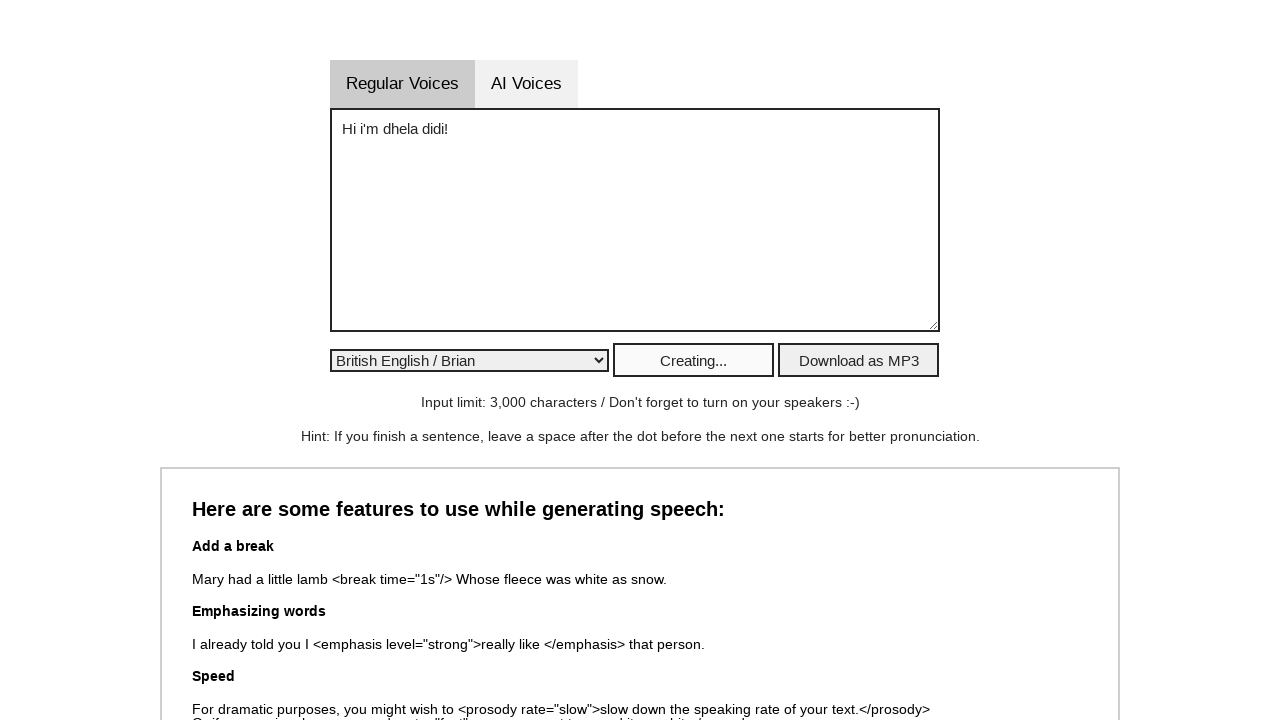

Waited 3 seconds for audio generation to complete
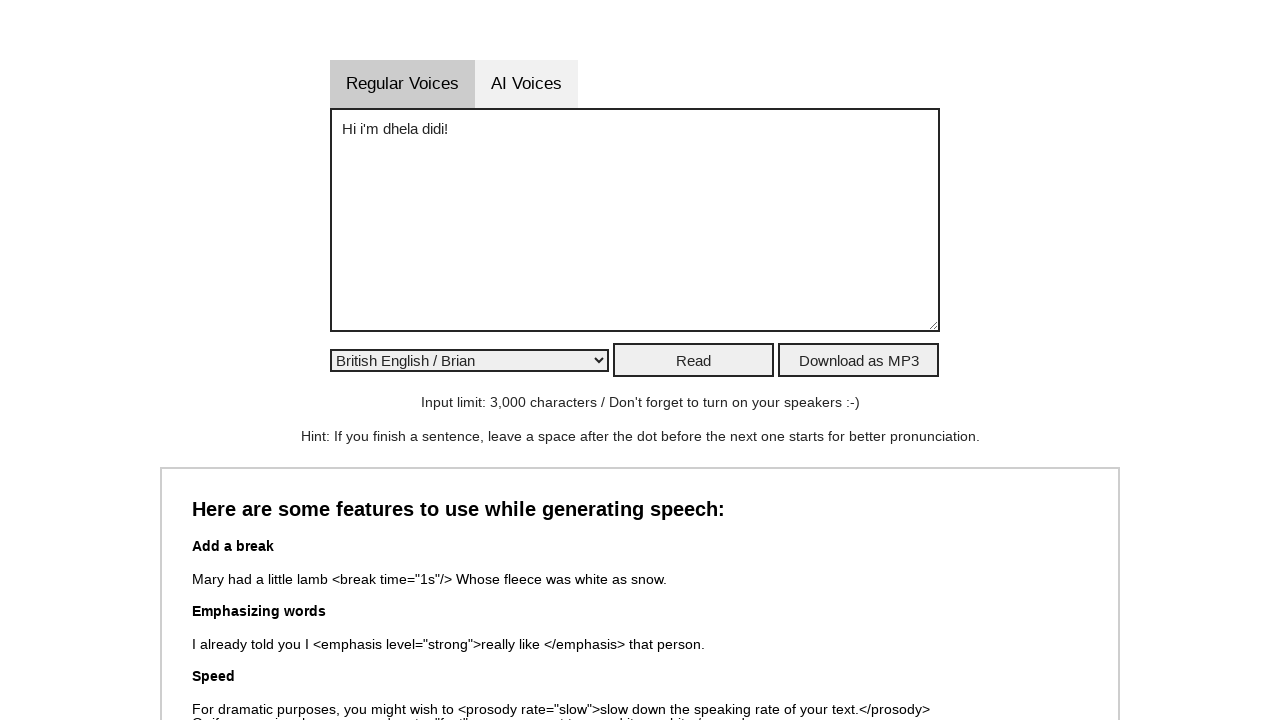

Cleared the voice text field on #voicetext
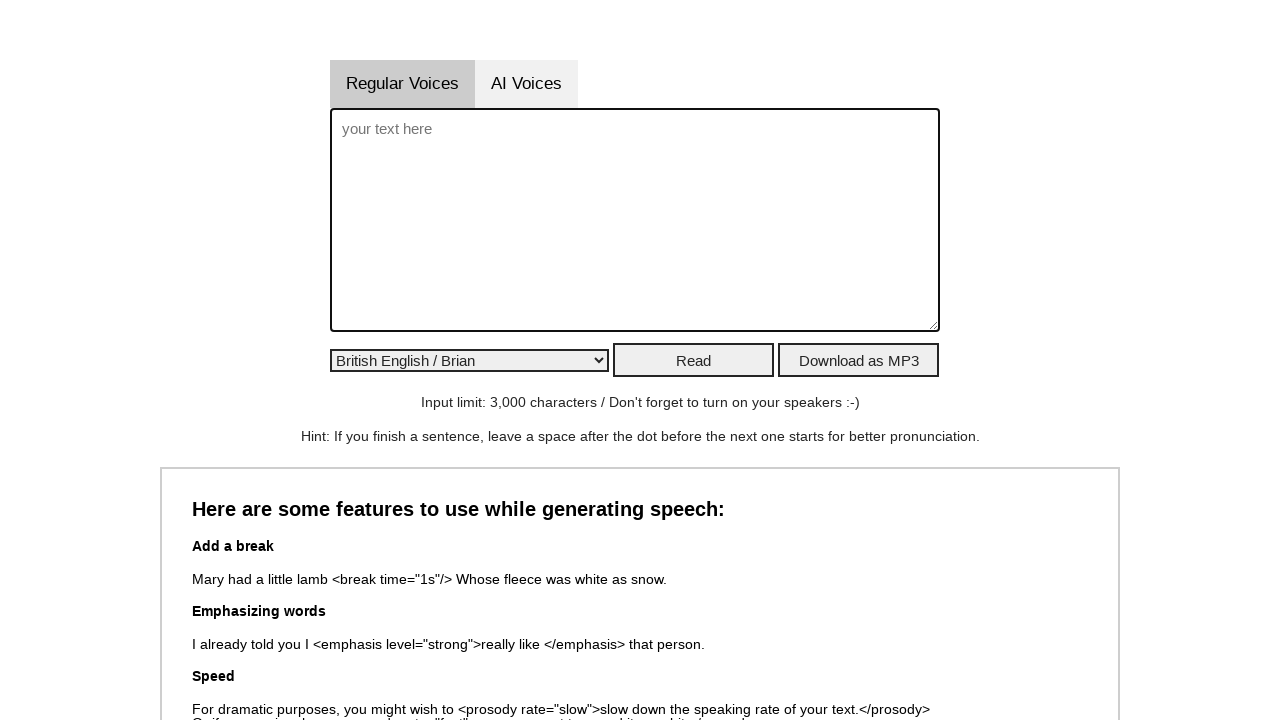

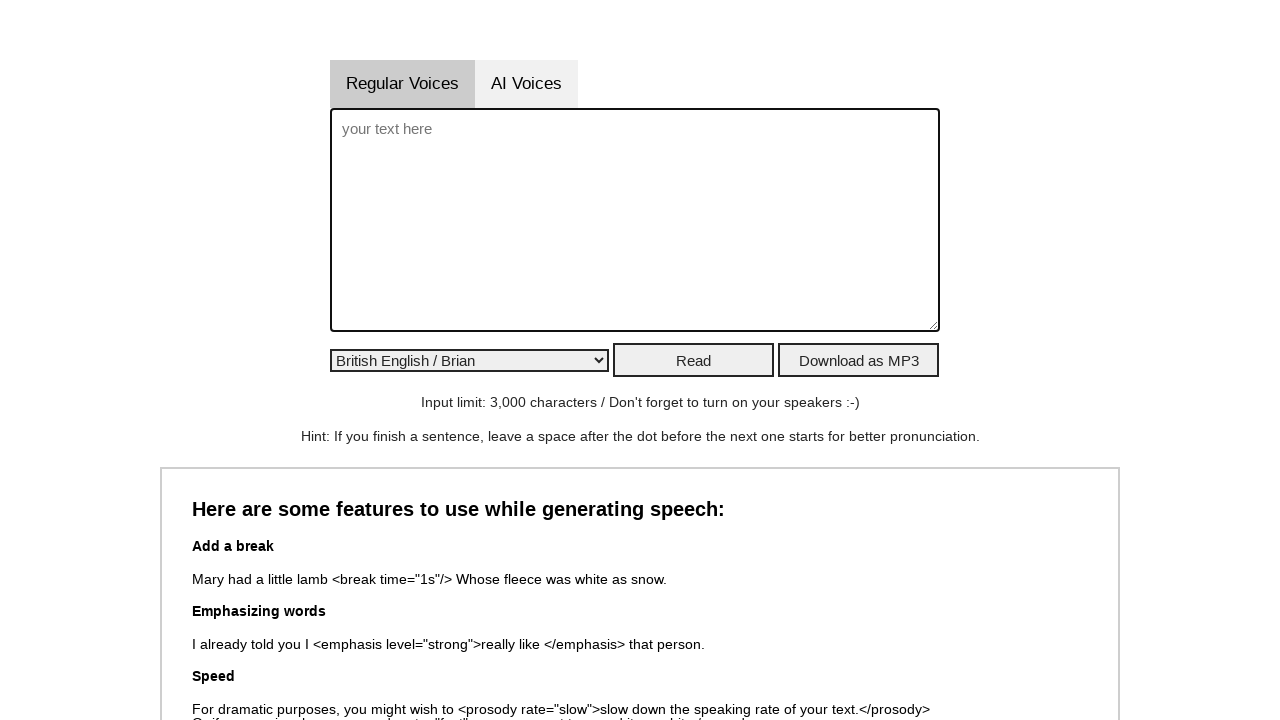